Navigates to Priceline and uses JavaScript to change the "Find Your Hotel" button text color to red.

Starting URL: https://www.priceline.com/

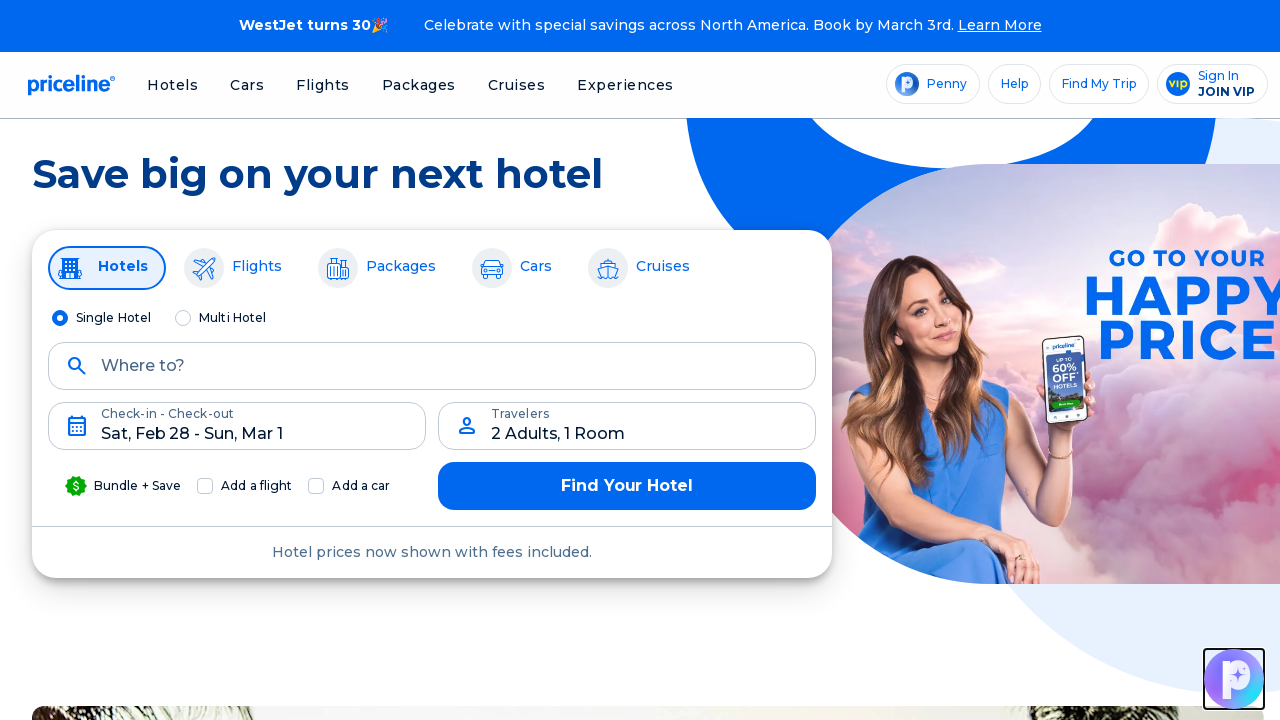

Navigated to Priceline homepage
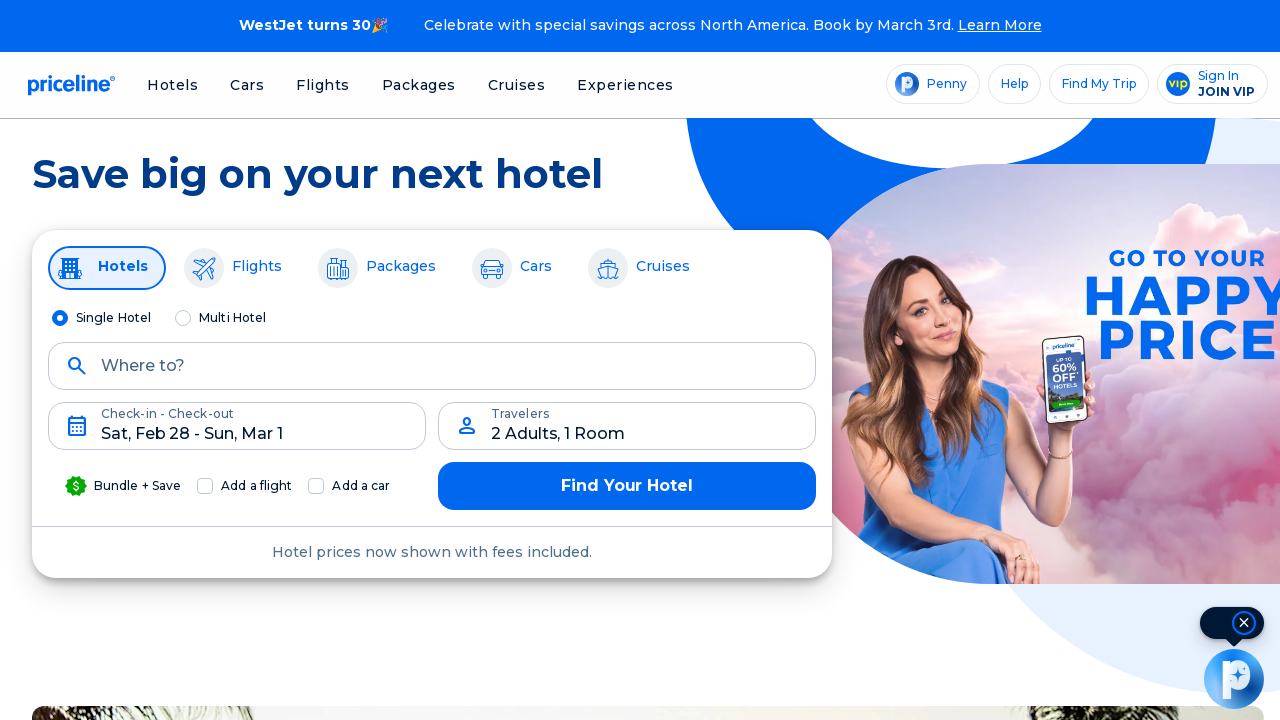

Page loaded with domcontentloaded state
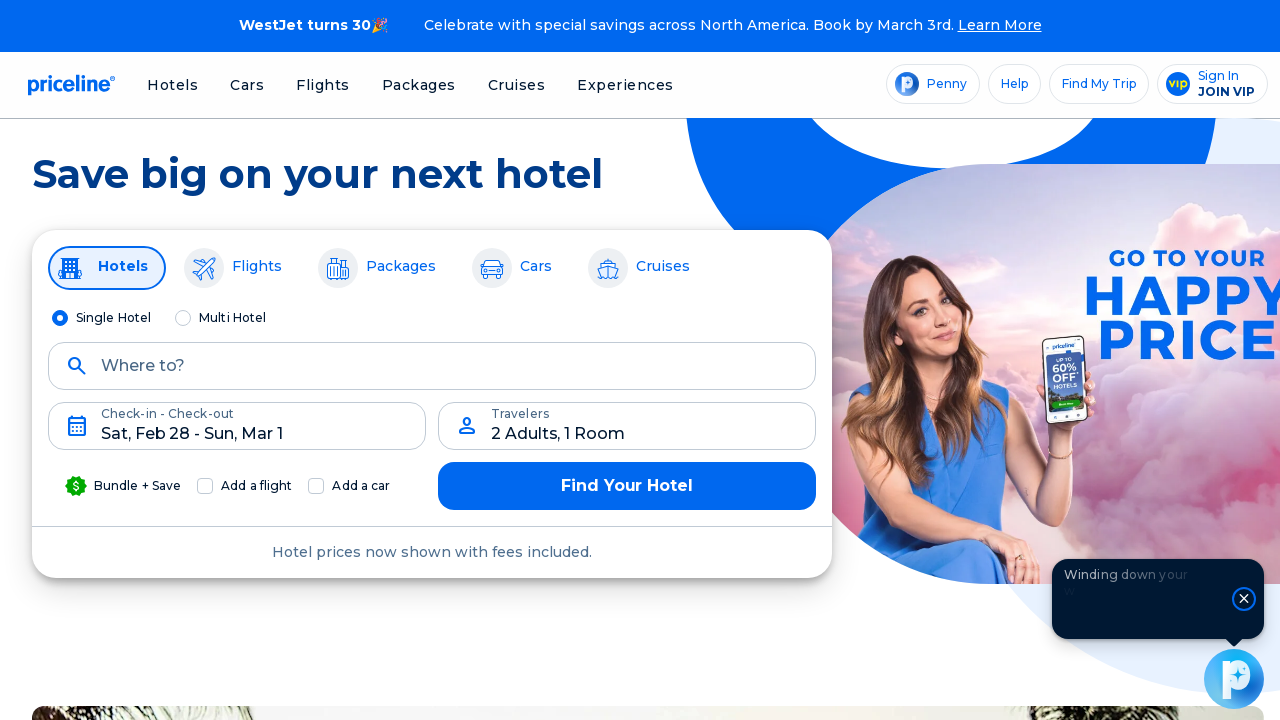

Located 'Find Your Hotel' button element
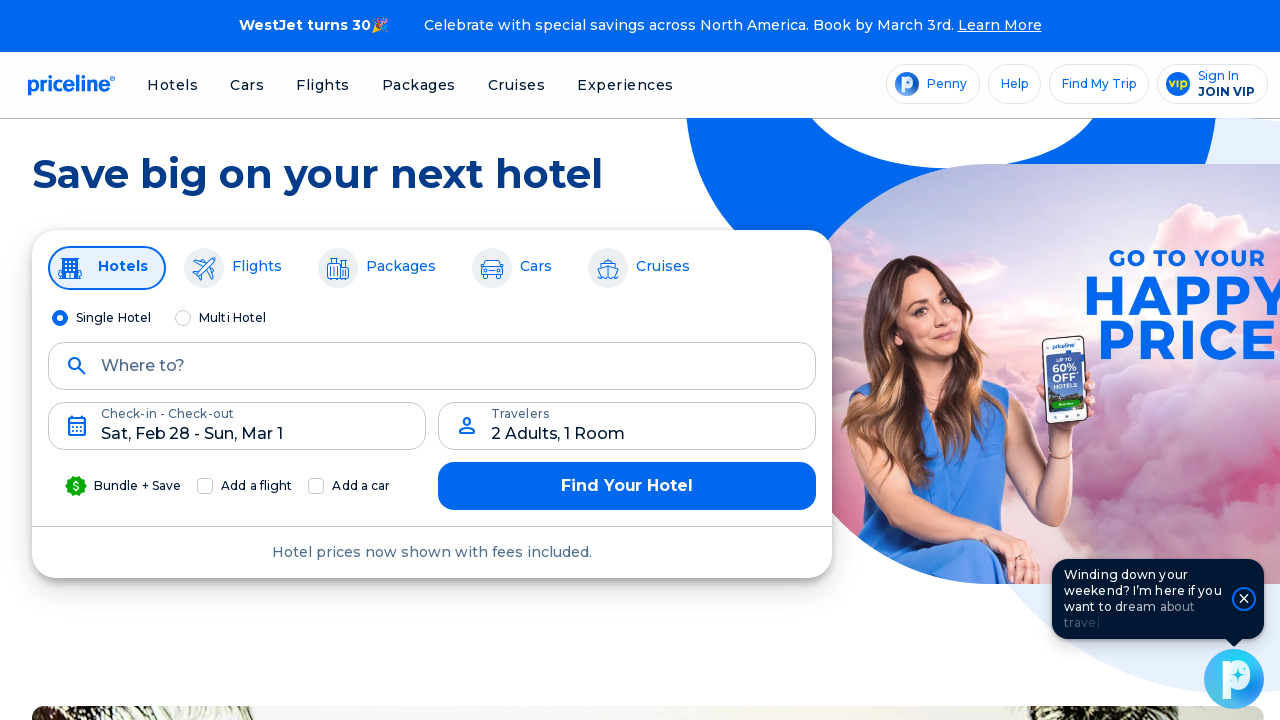

Changed 'Find Your Hotel' button text color to red using JavaScript
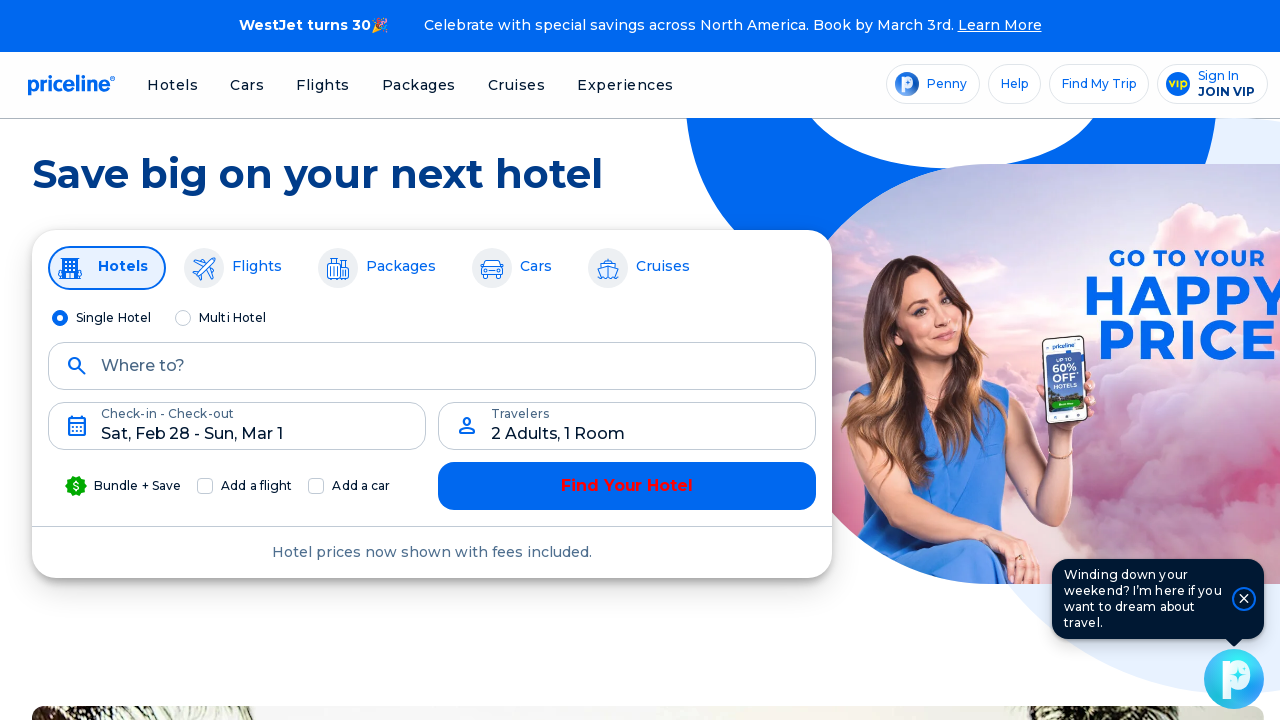

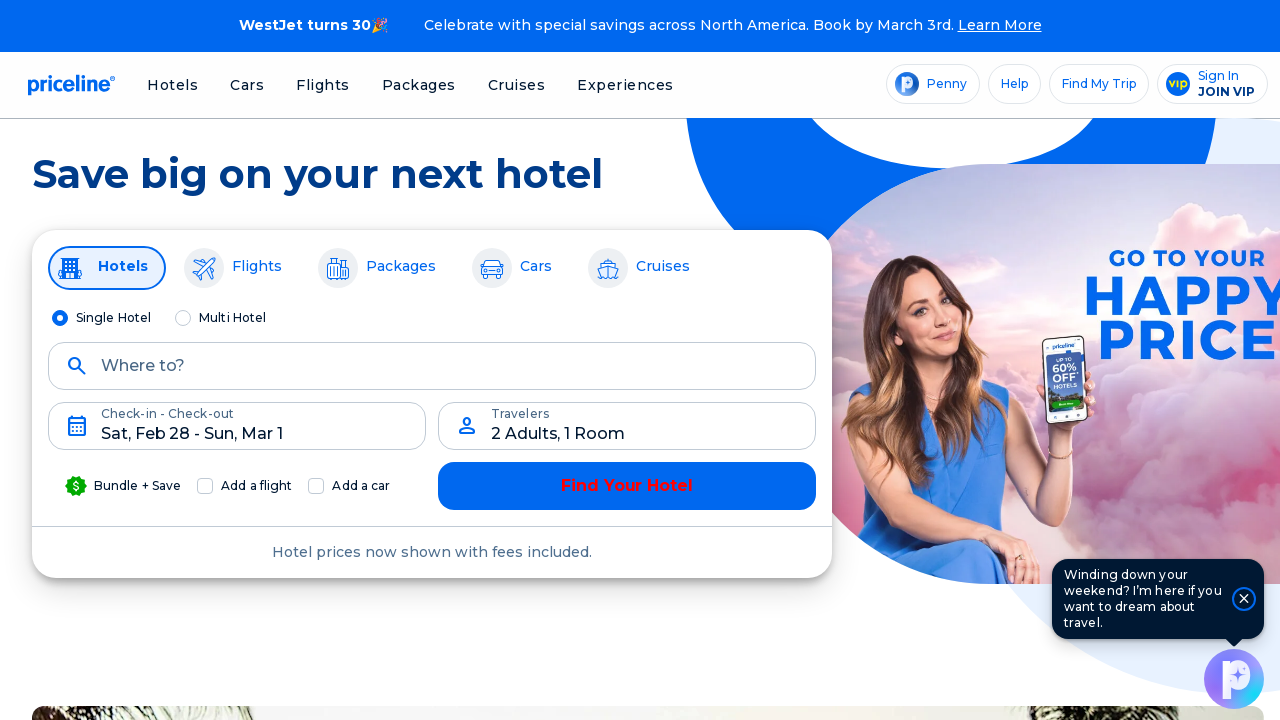